Tests dependent dropdown functionality by selecting India as country and Maharashtra as state to verify cascading dropdown behavior.

Starting URL: https://www.coderglass.com/jquery/demo/country-state-city-dropdown/

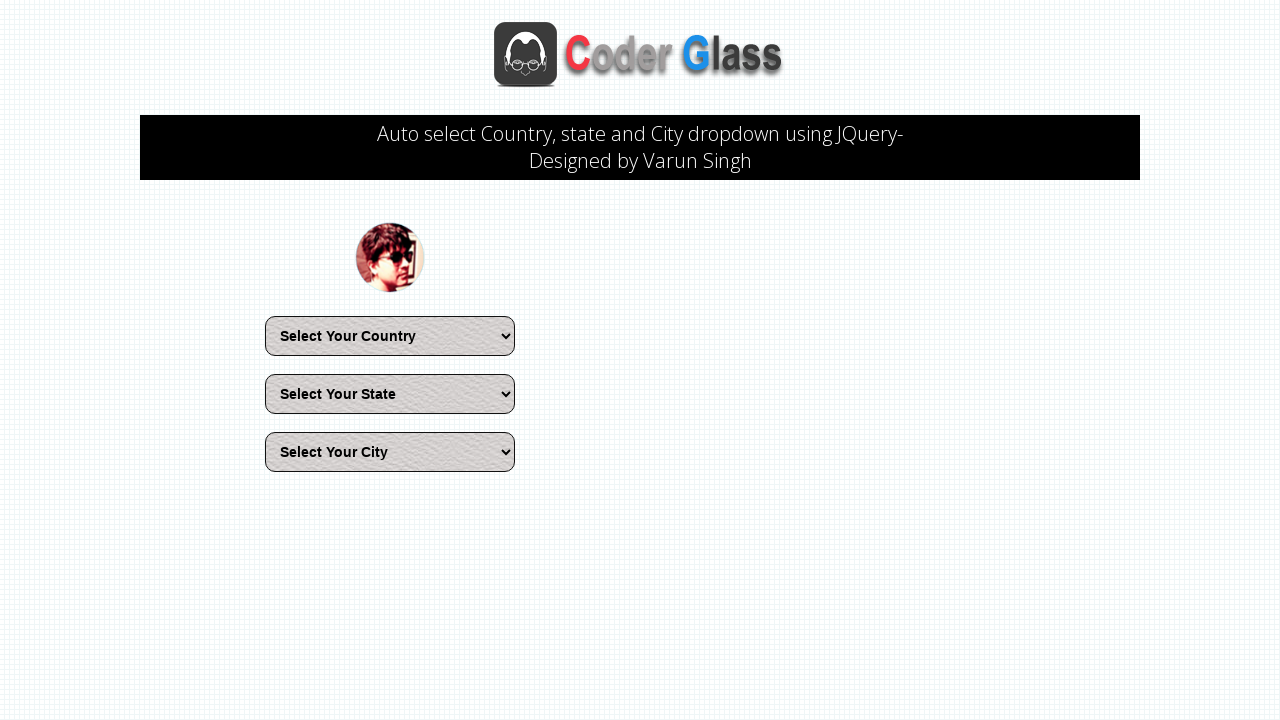

Selected 'India' from country dropdown on select >> nth=0
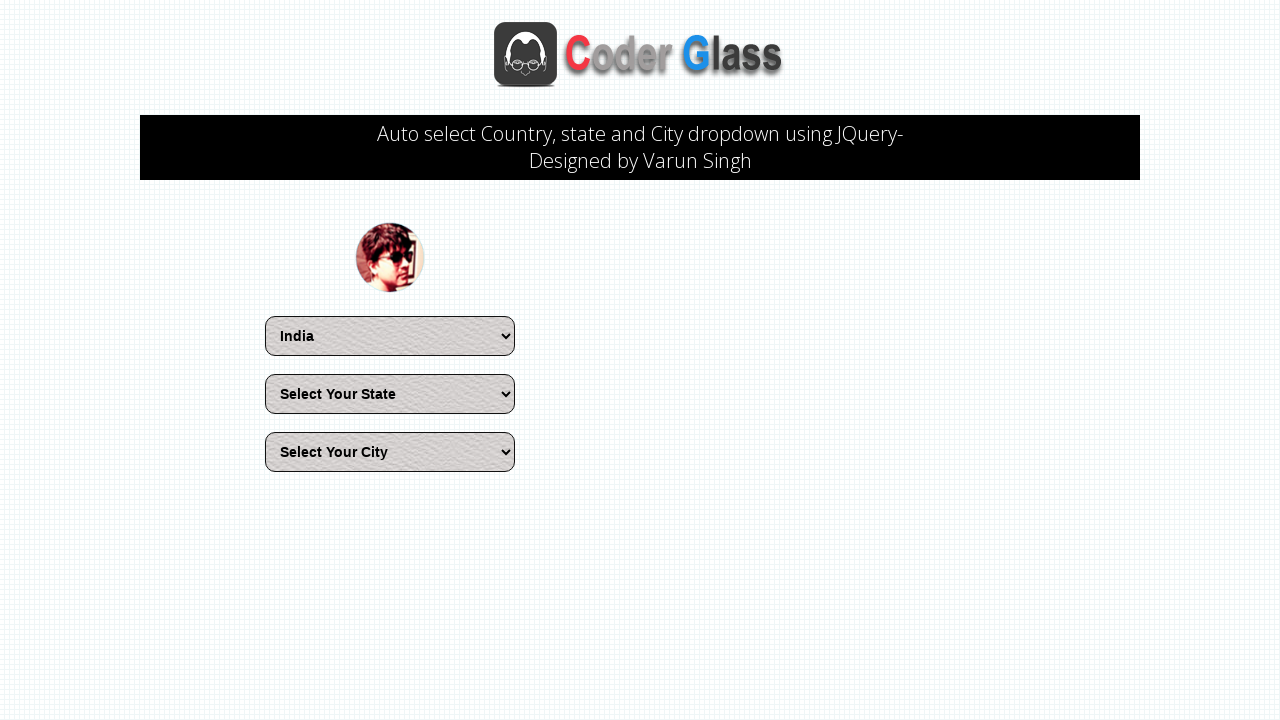

Waited for state dropdown to populate
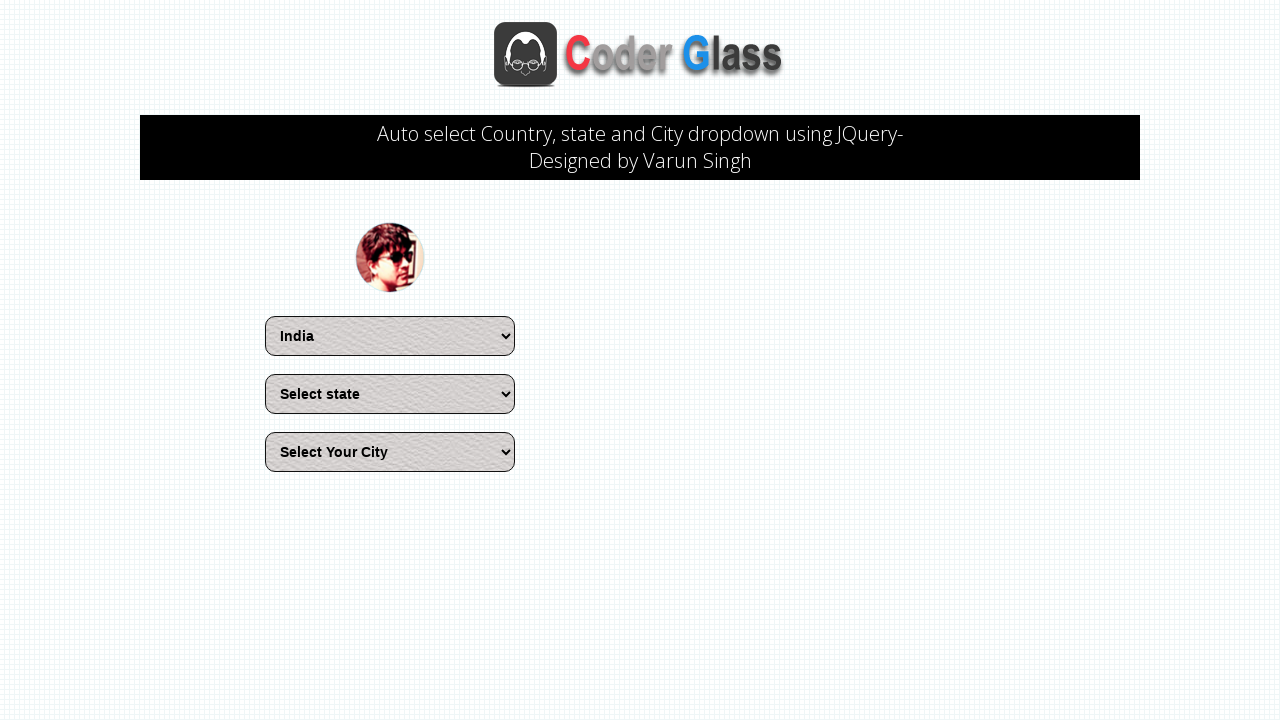

Selected 'Maharashtra' from state dropdown on select >> nth=1
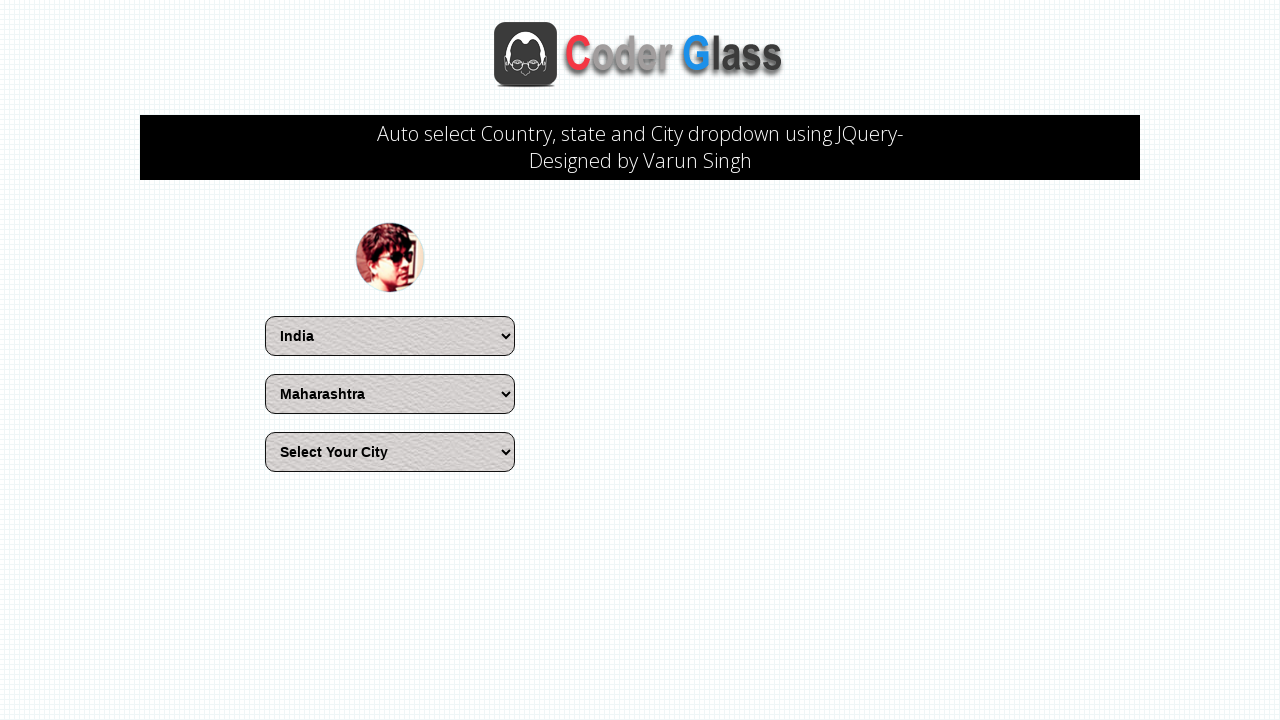

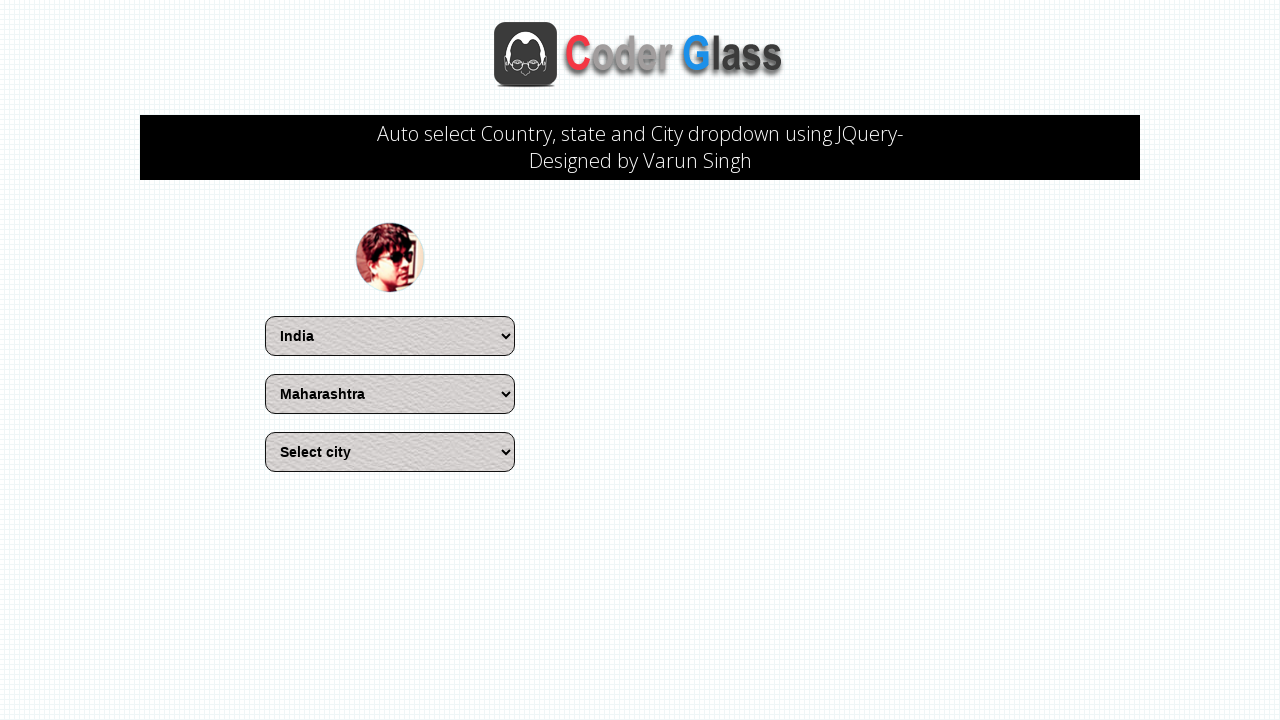